Tests dynamic element loading by clicking a Start button and waiting for the dynamically loaded content to become visible.

Starting URL: https://the-internet.herokuapp.com/dynamic_loading/1

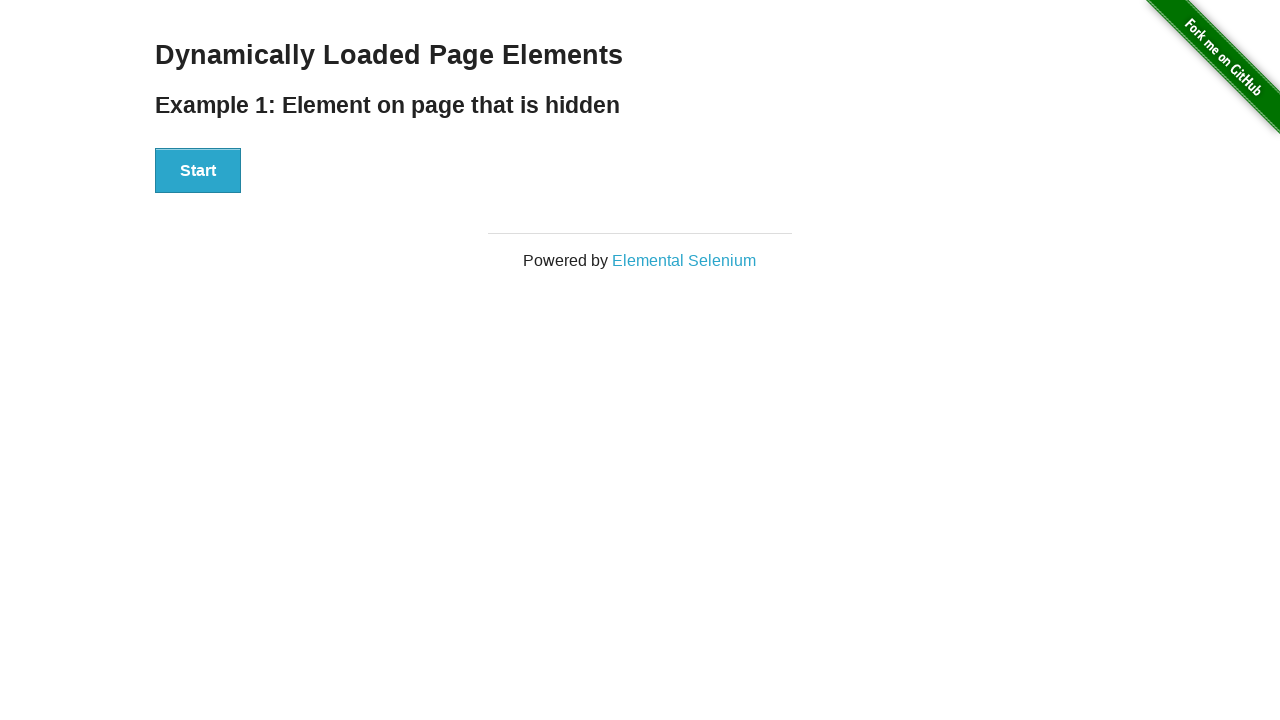

Navigated to dynamic loading test page
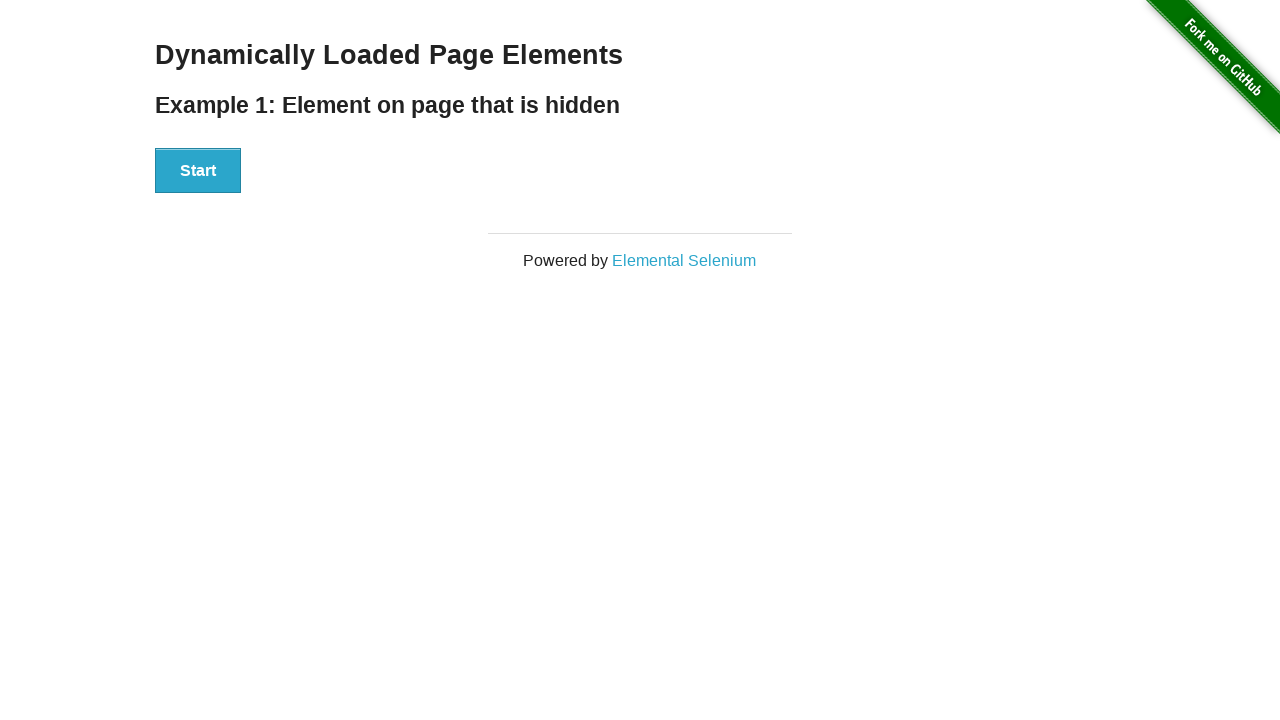

Clicked Start button to trigger dynamic element loading at (198, 171) on text=Start
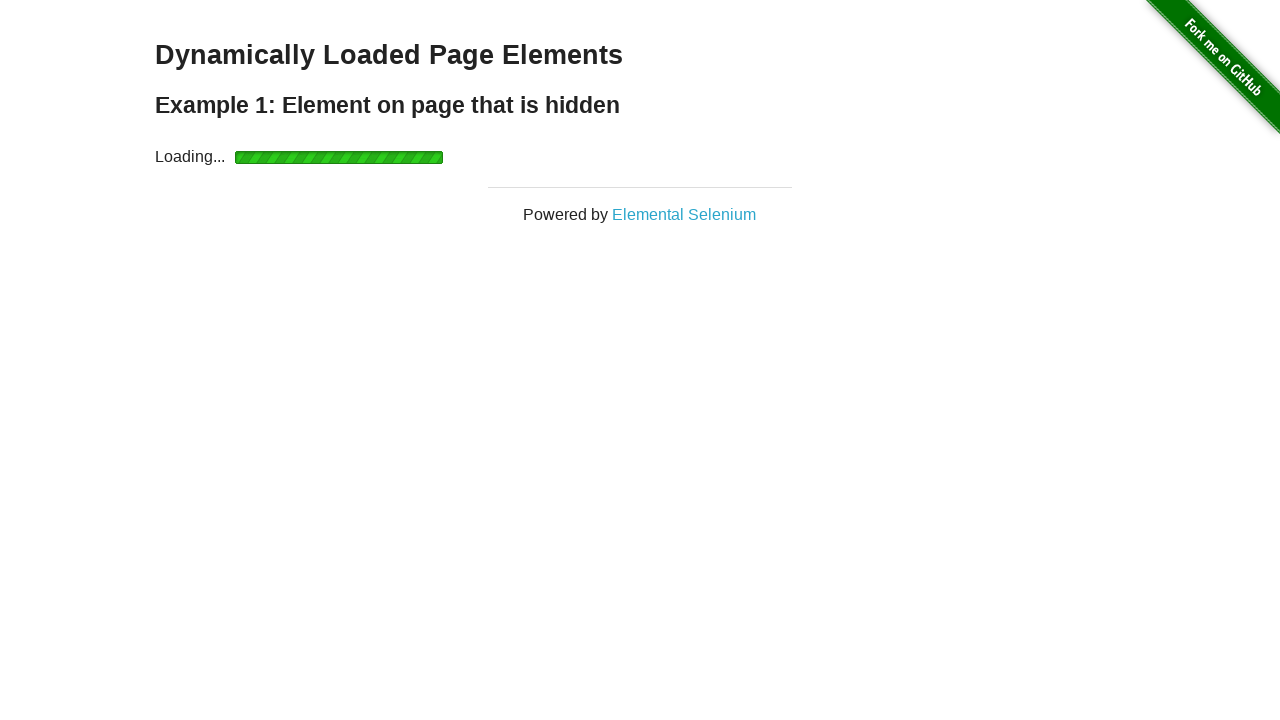

Dynamically loaded content became visible
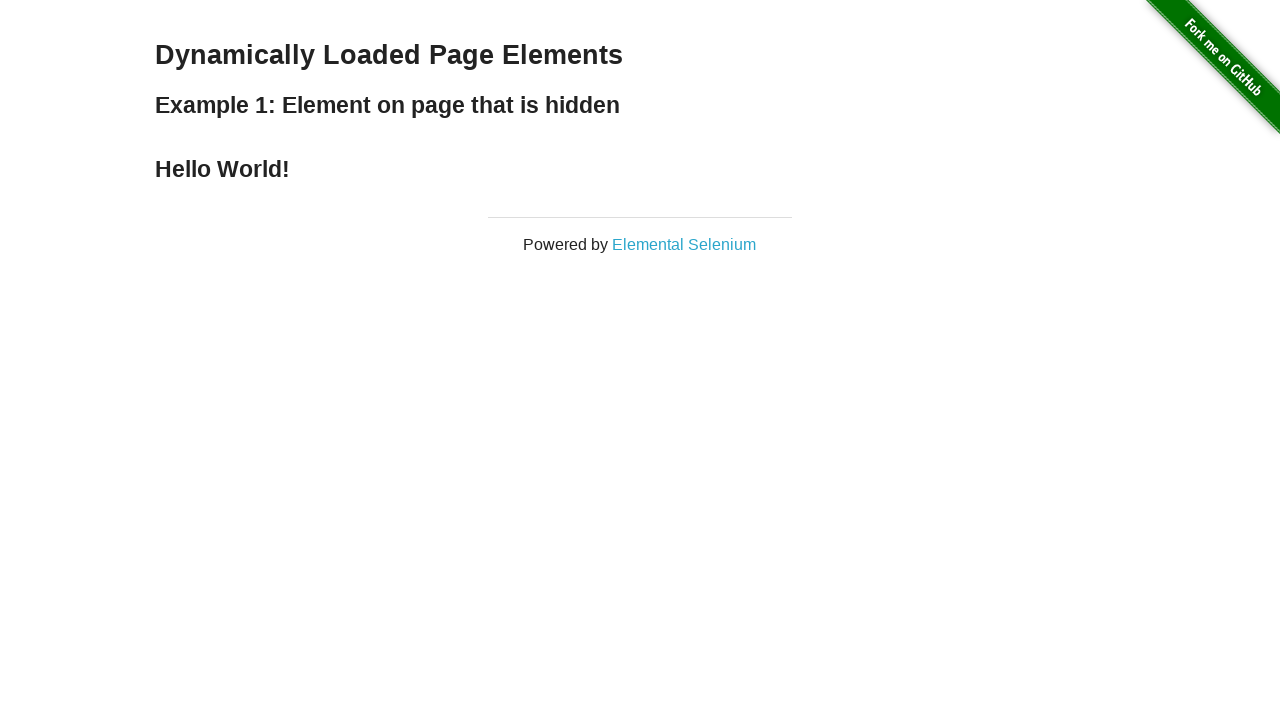

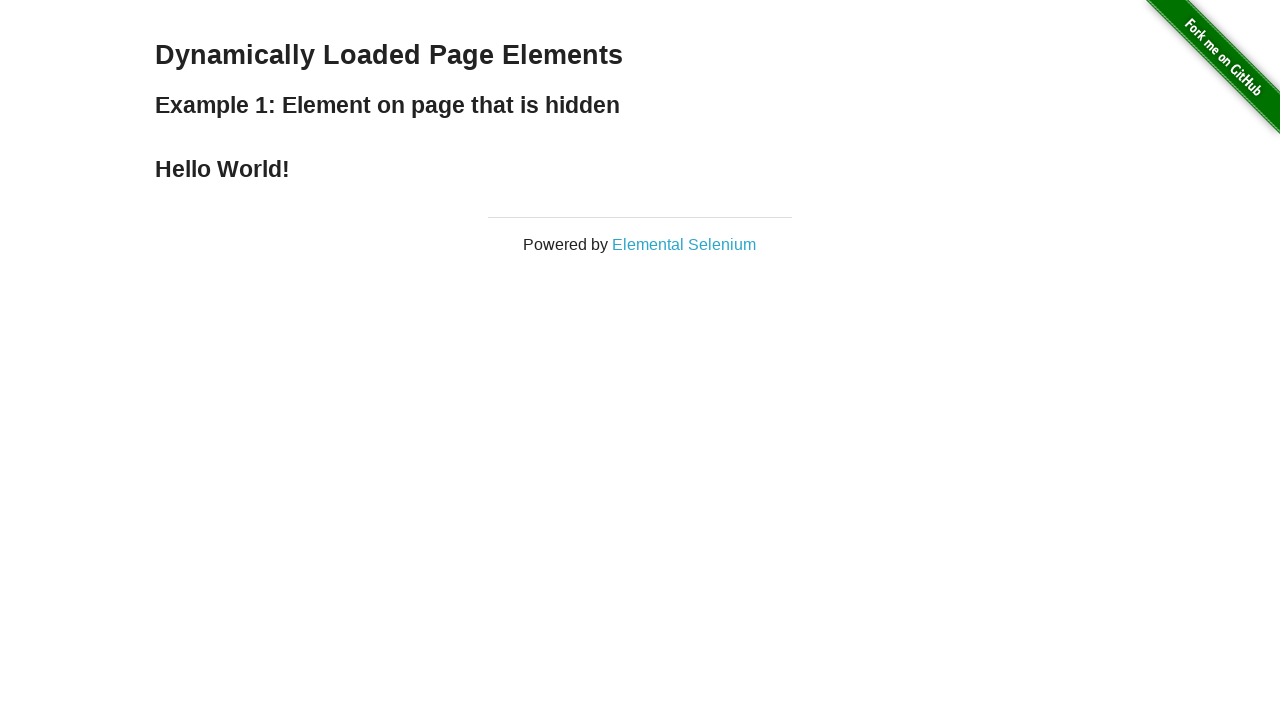